Tests radio button functionality by selecting the Female option and verifying the selection on a radio button demo page

Starting URL: https://www.lambdatest.com/selenium-playground/radiobutton-demo

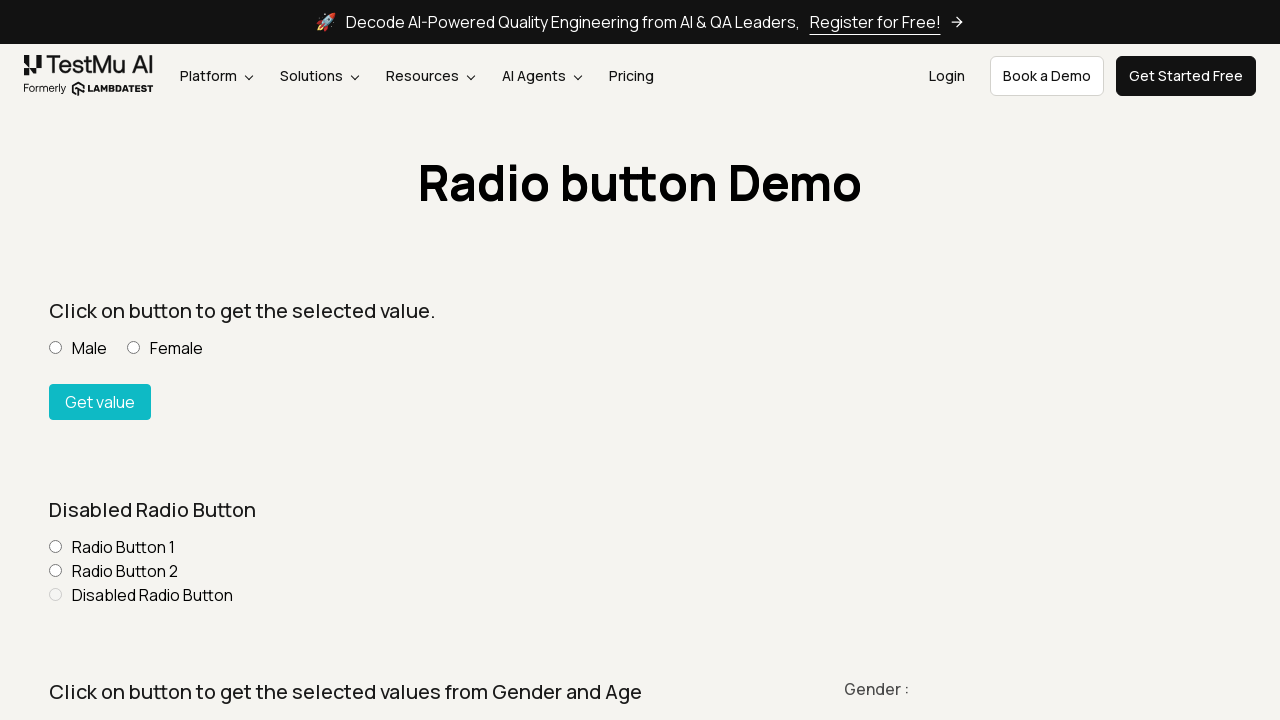

Clicked the Female radio button option at (134, 348) on input[name='optradio'] >> nth=1
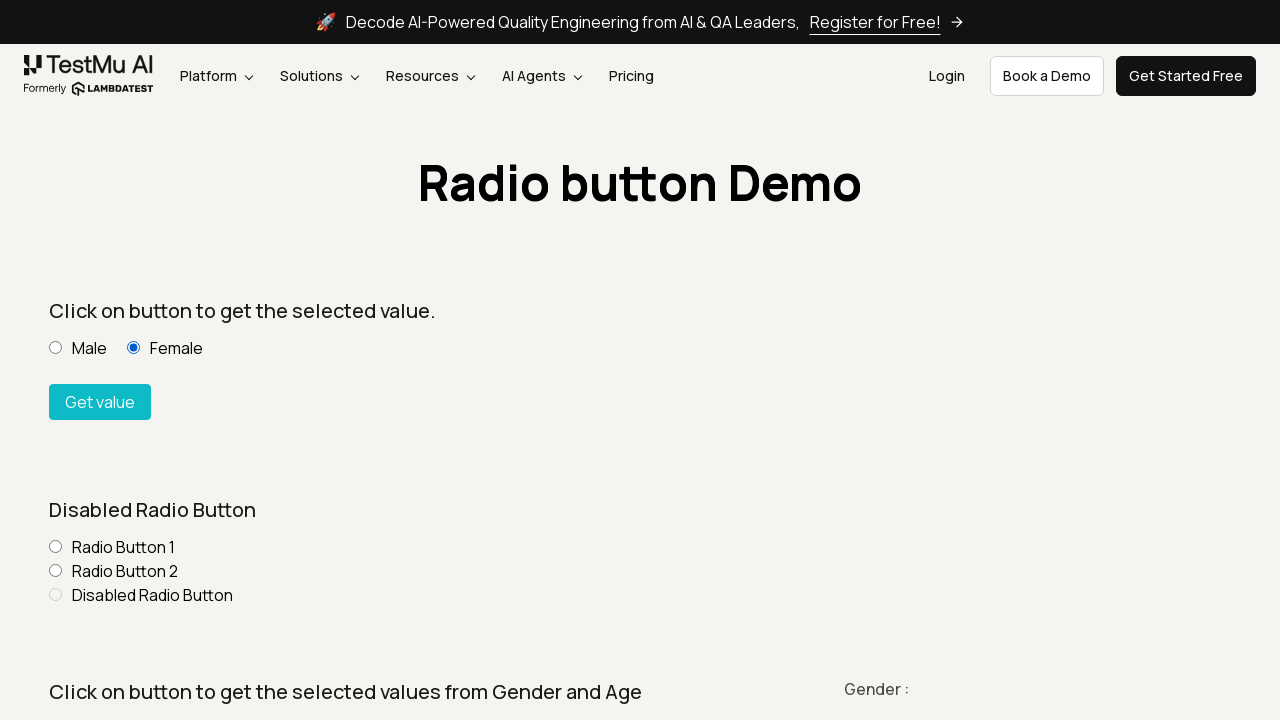

Verified that the Female radio button is selected
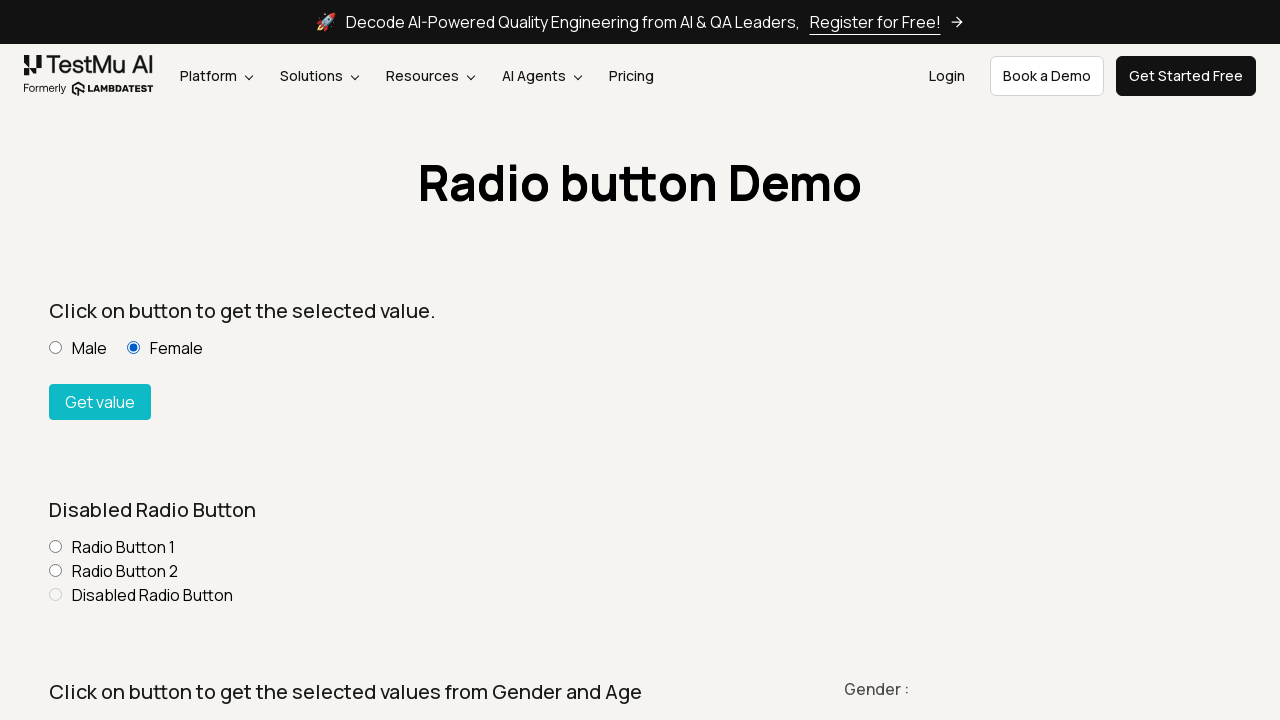

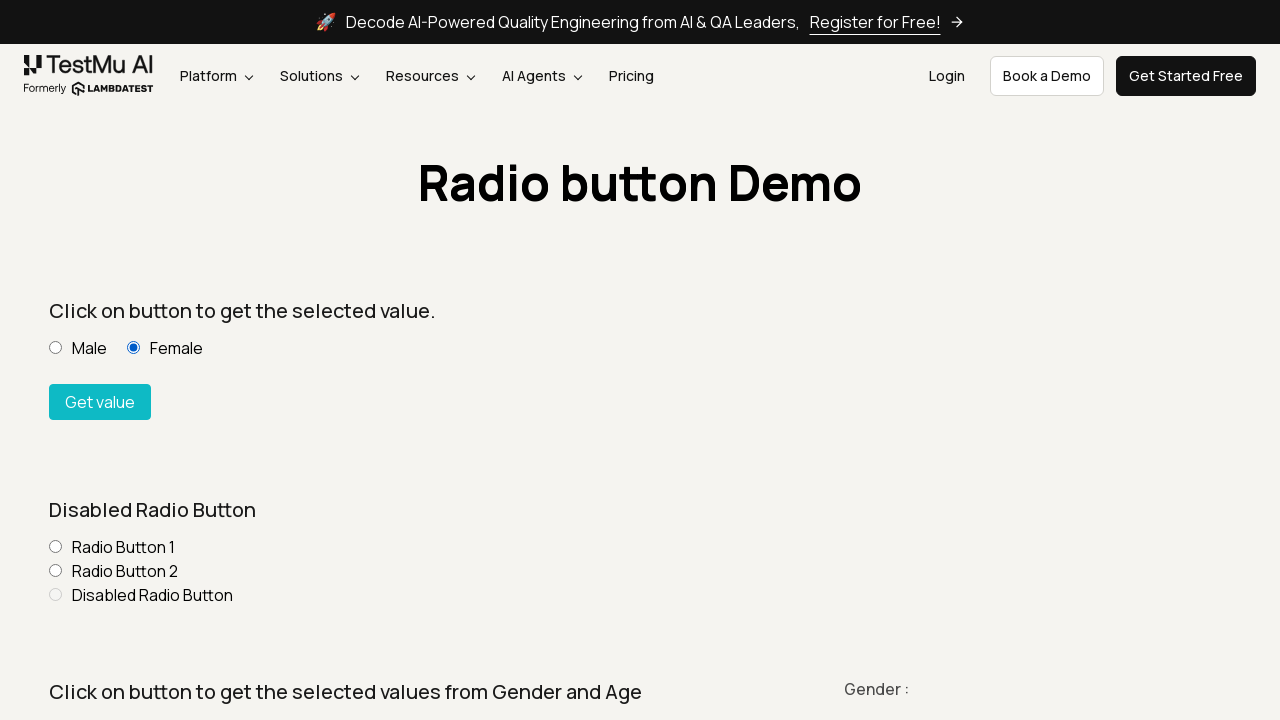